Tests mouse hover action by hovering over the "Our Locations" navigation element on Mount Sinai hospital website

Starting URL: https://www.mountsinai.org/

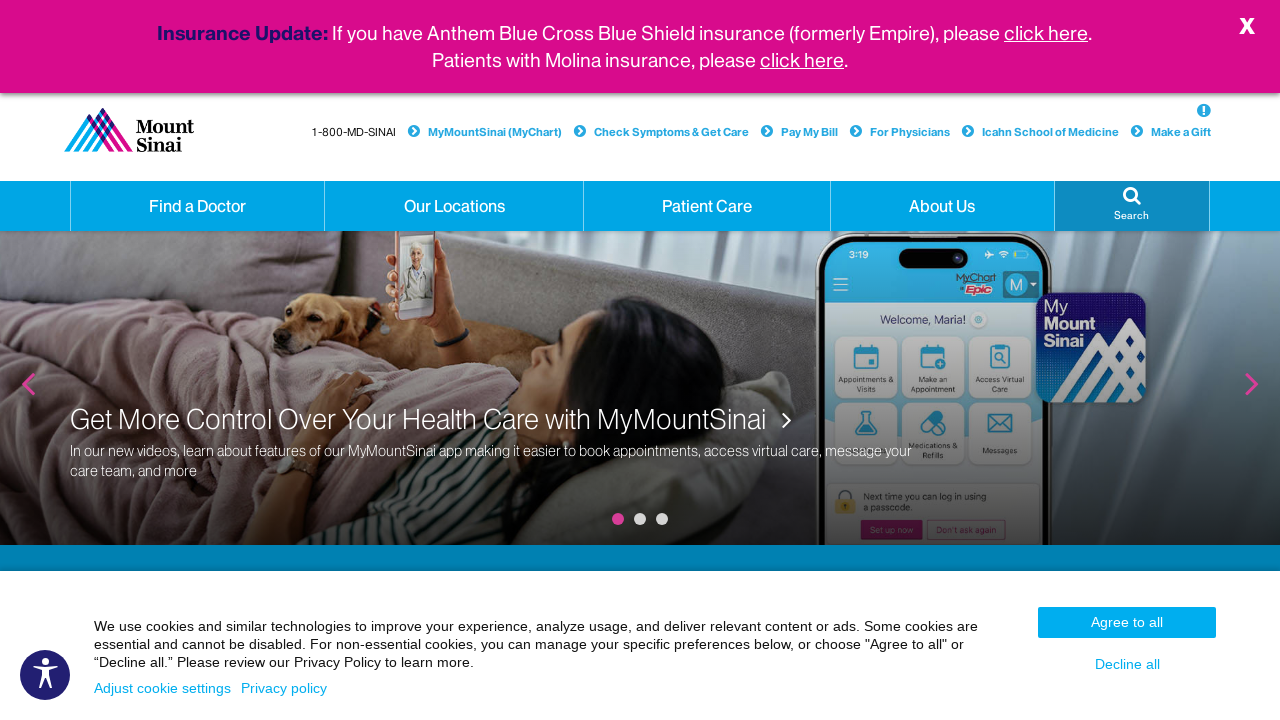

Waited for page to load (domcontentloaded state)
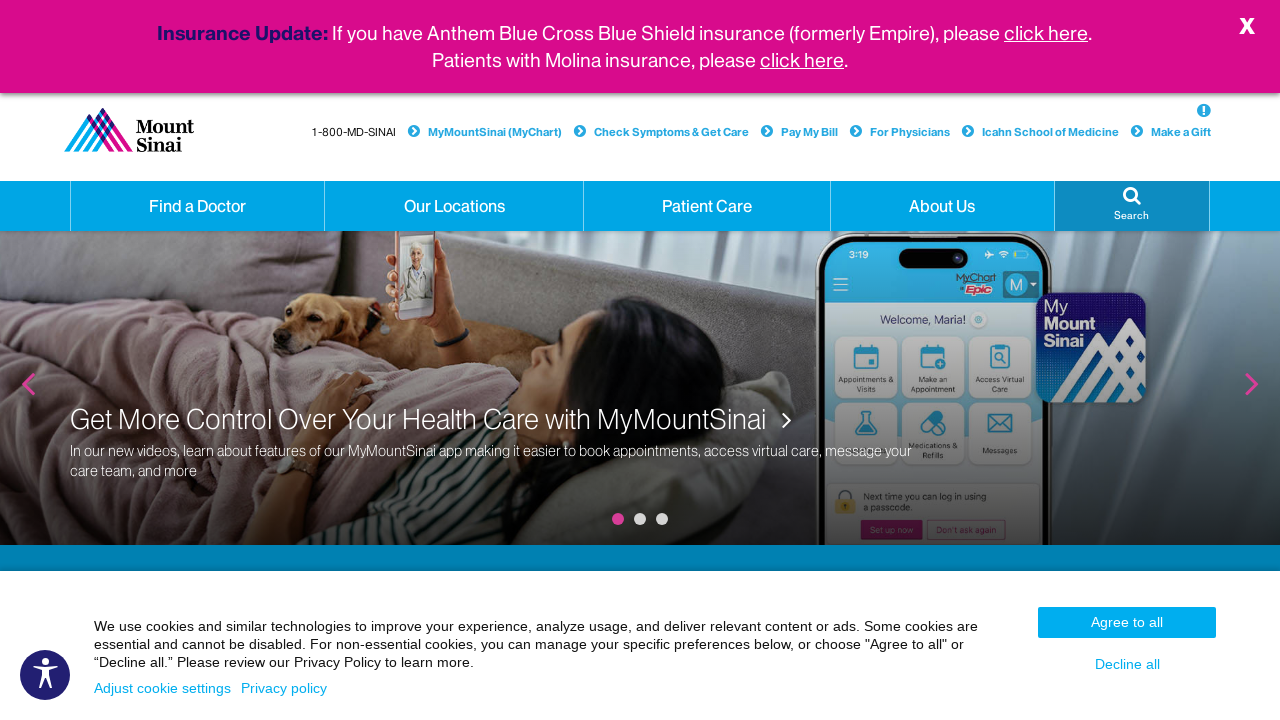

Located 'Our Locations' navigation element
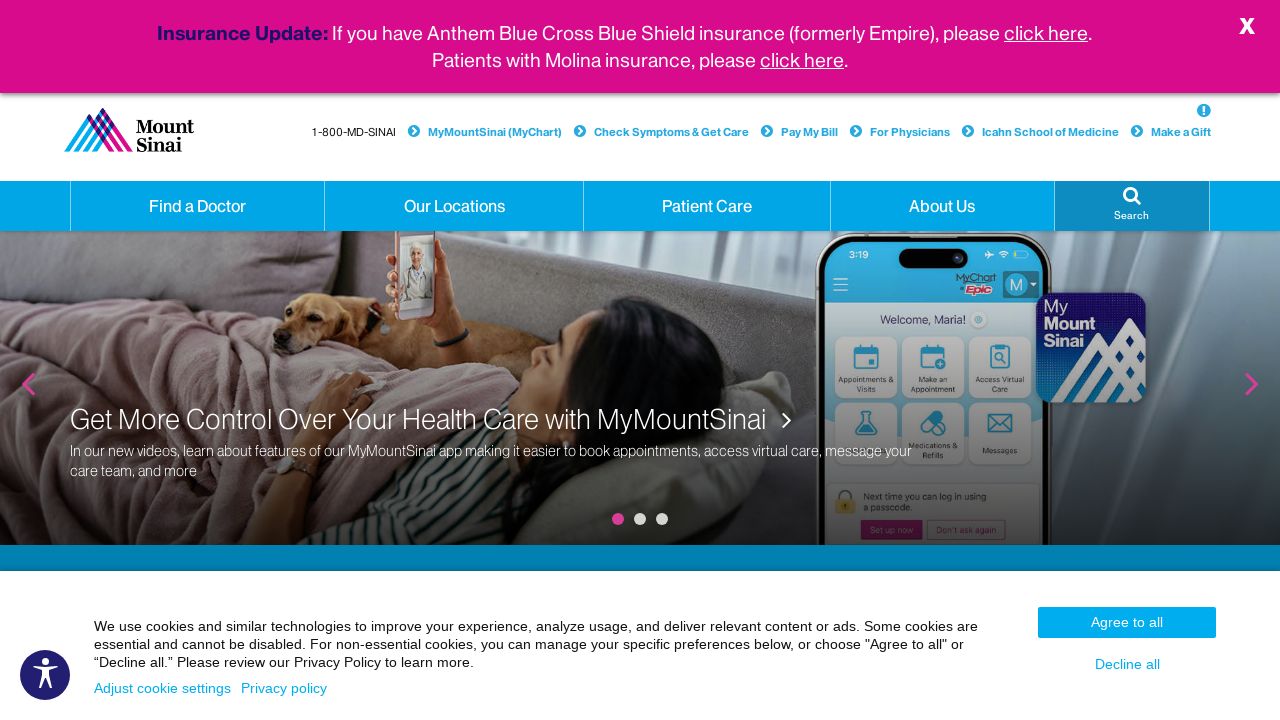

Hovered mouse over 'Our Locations' navigation element at (454, 206) on xpath=//a[normalize-space(text())='Our Locations' and @class='hidden-xs dropdown
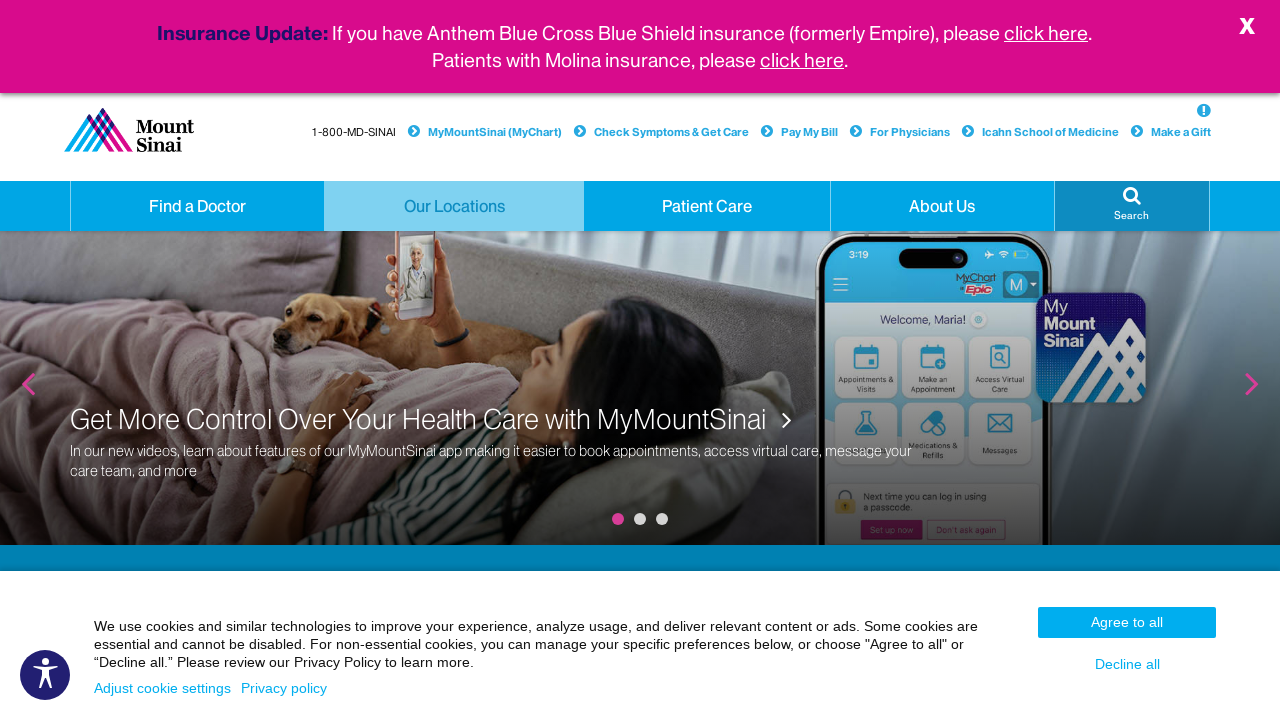

Waited 2 seconds to observe hover effect
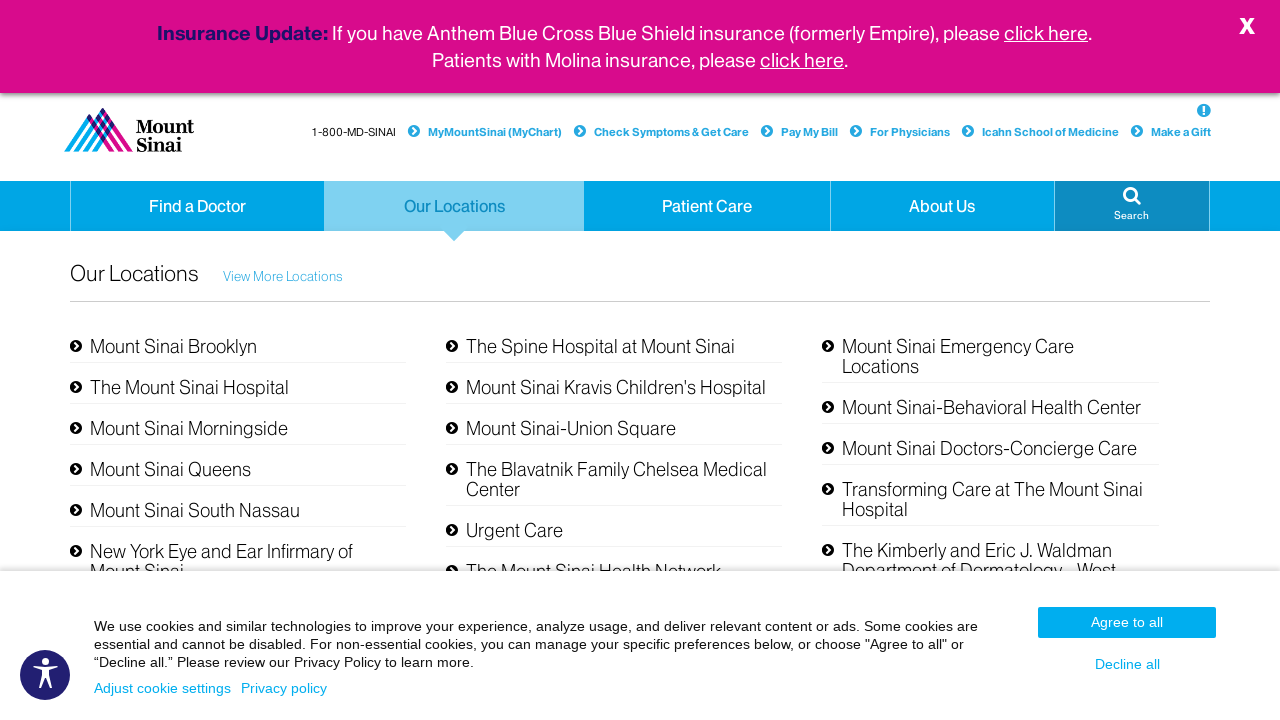

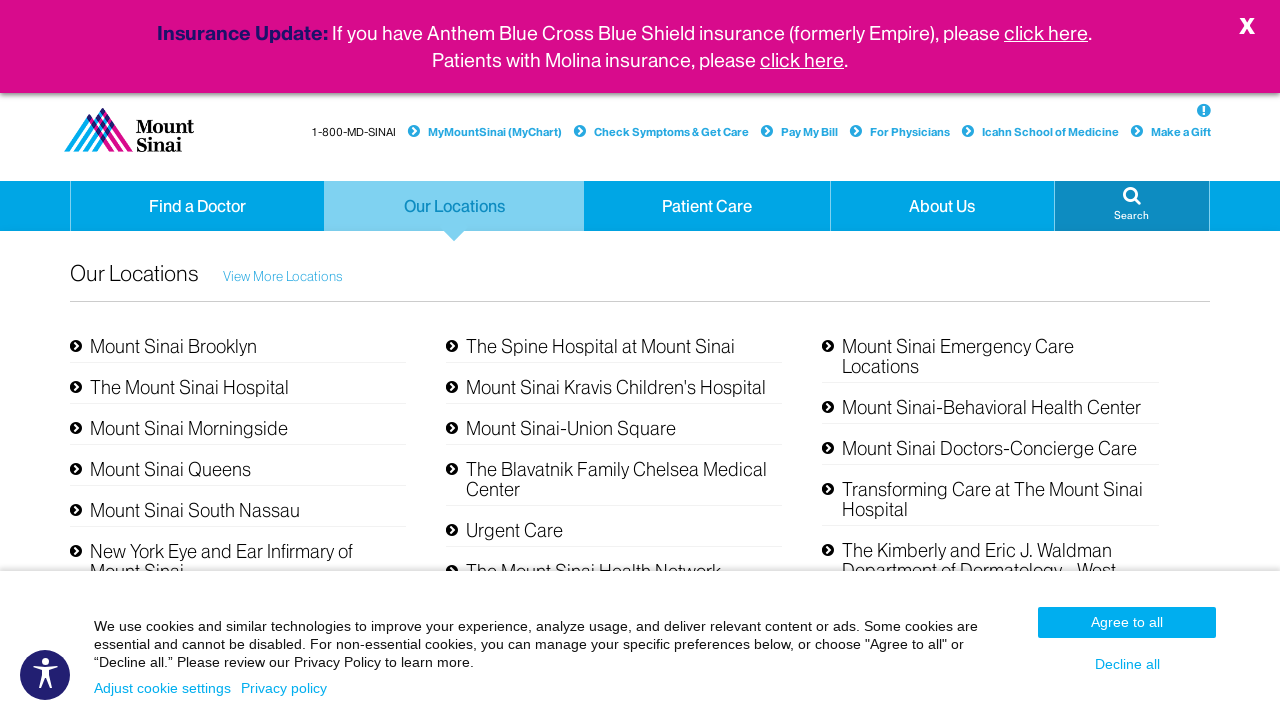